Tests bank manager functionality by logging in as manager, adding a new customer with details, and navigating to the Open Account section

Starting URL: https://www.globalsqa.com/angularJs-protractor/BankingProject/#/login

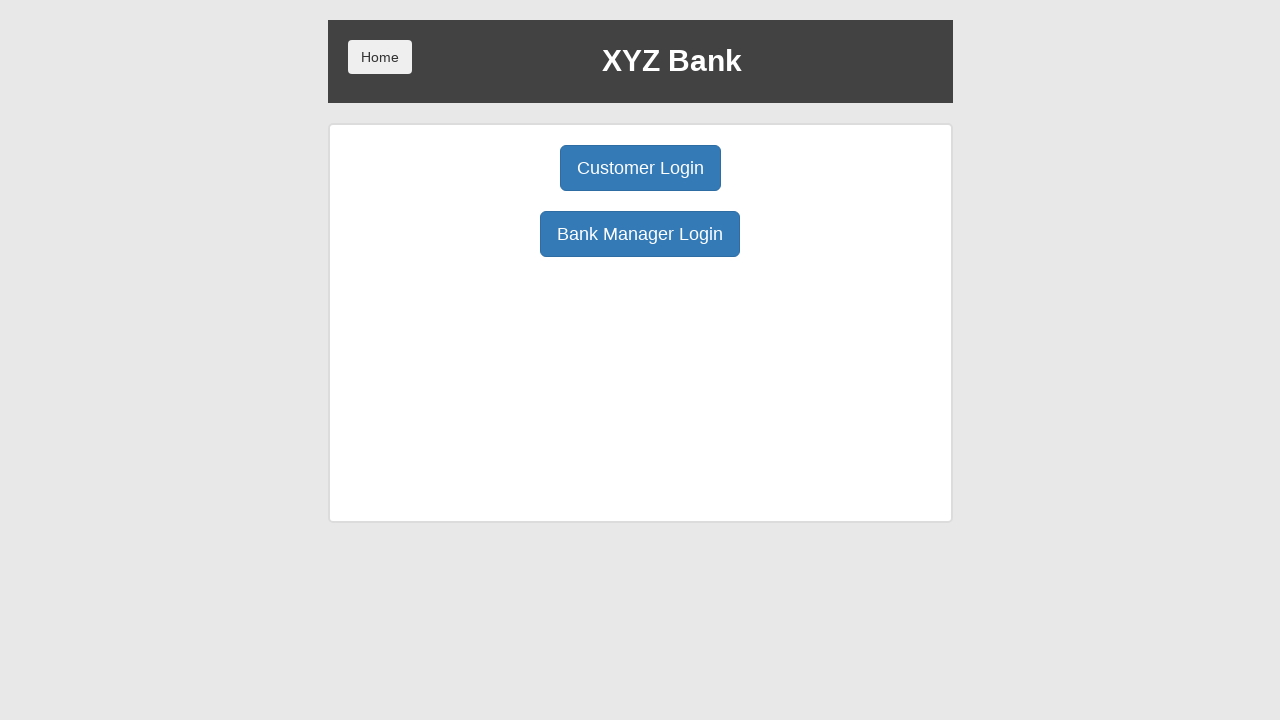

Clicked Bank Manager Login button at (640, 234) on xpath=//button[text()='Bank Manager Login']
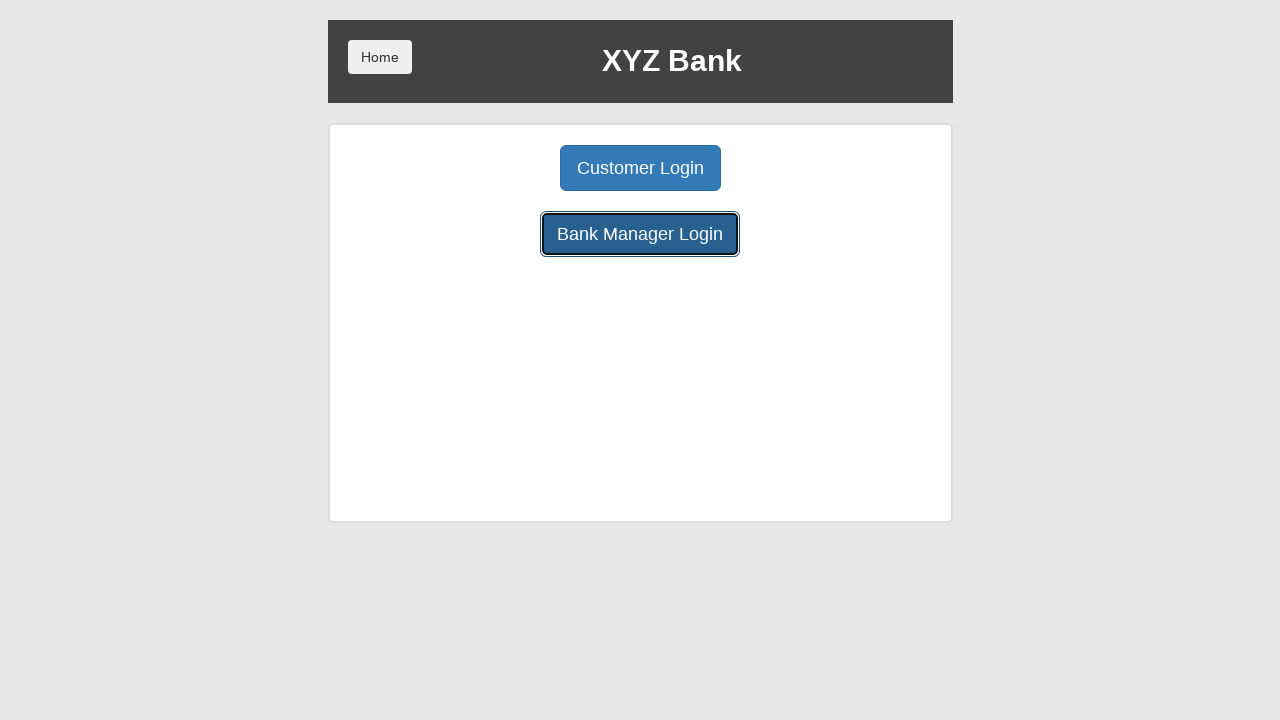

Clicked Add Customer button at (502, 168) on xpath=//button[@ng-click='addCust()']
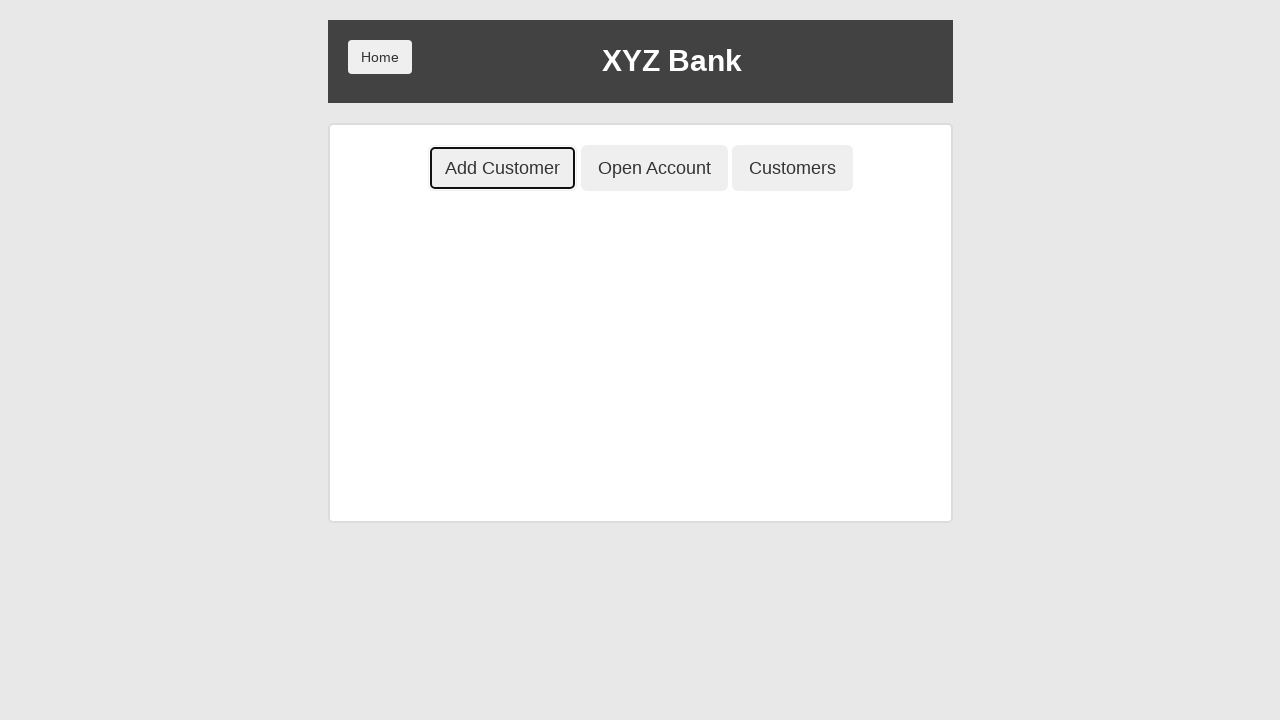

Filled in customer first name as 'Volodymyr' on //input[@placeholder='First Name']
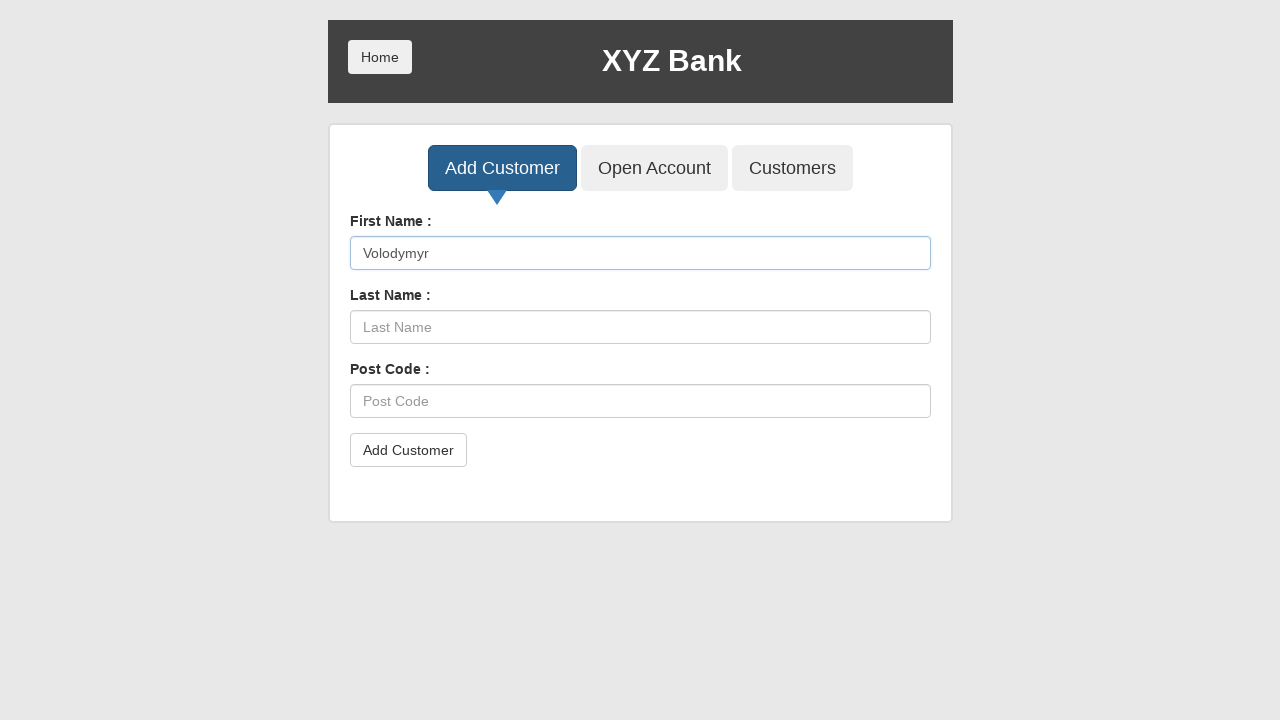

Filled in customer last name as 'Kolesnyk' on //input[@placeholder='Last Name']
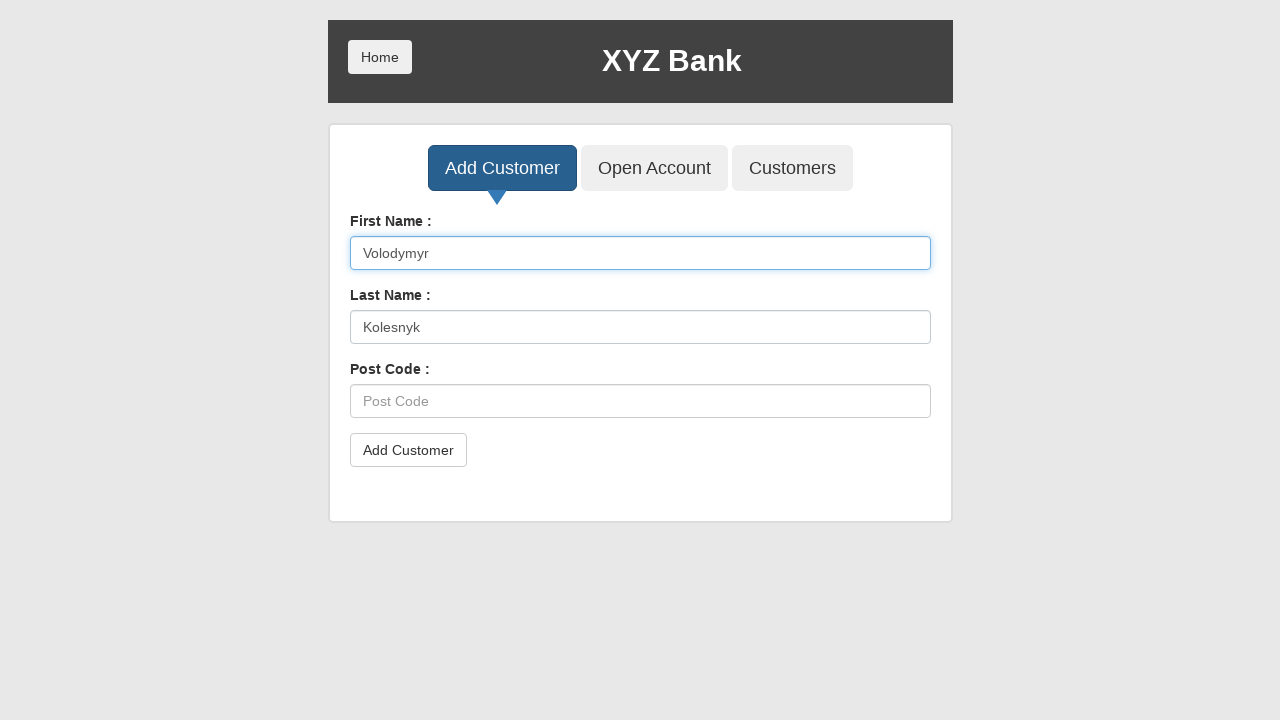

Filled in customer post code as '76-200' on //input[@placeholder='Post Code']
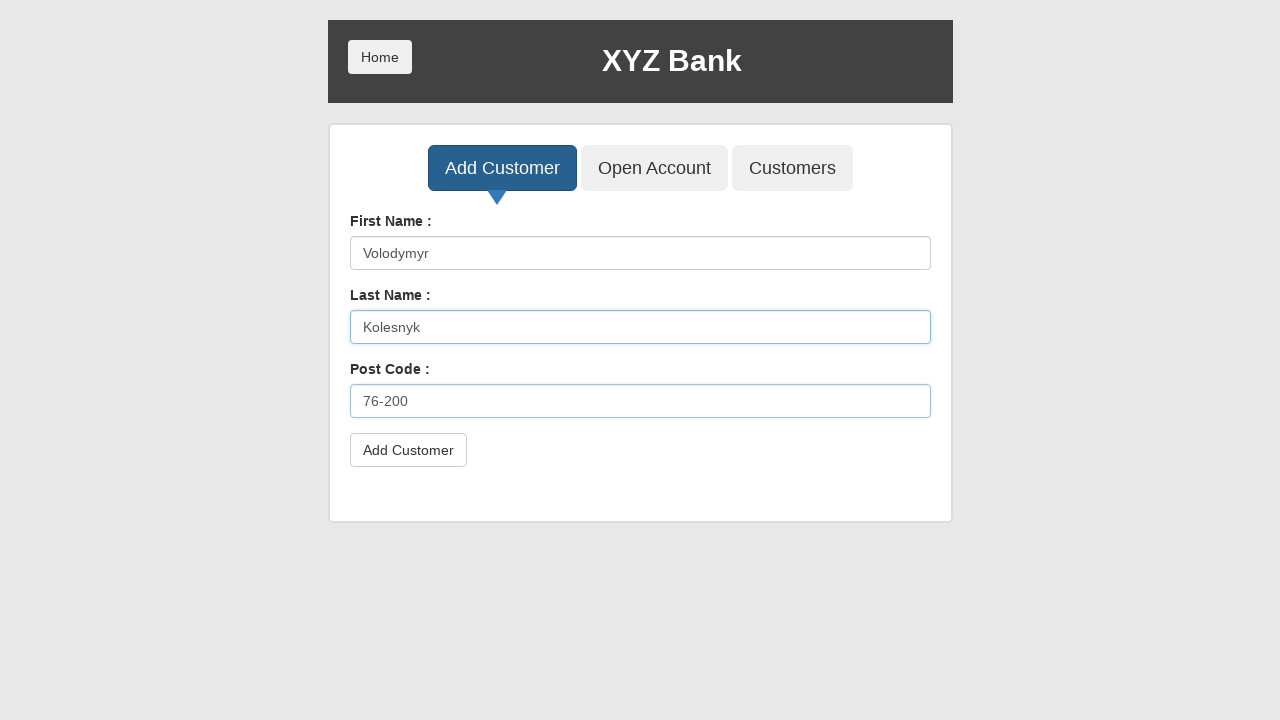

Clicked Add Customer button to submit new customer at (408, 450) on xpath=//button[text()='Add Customer']
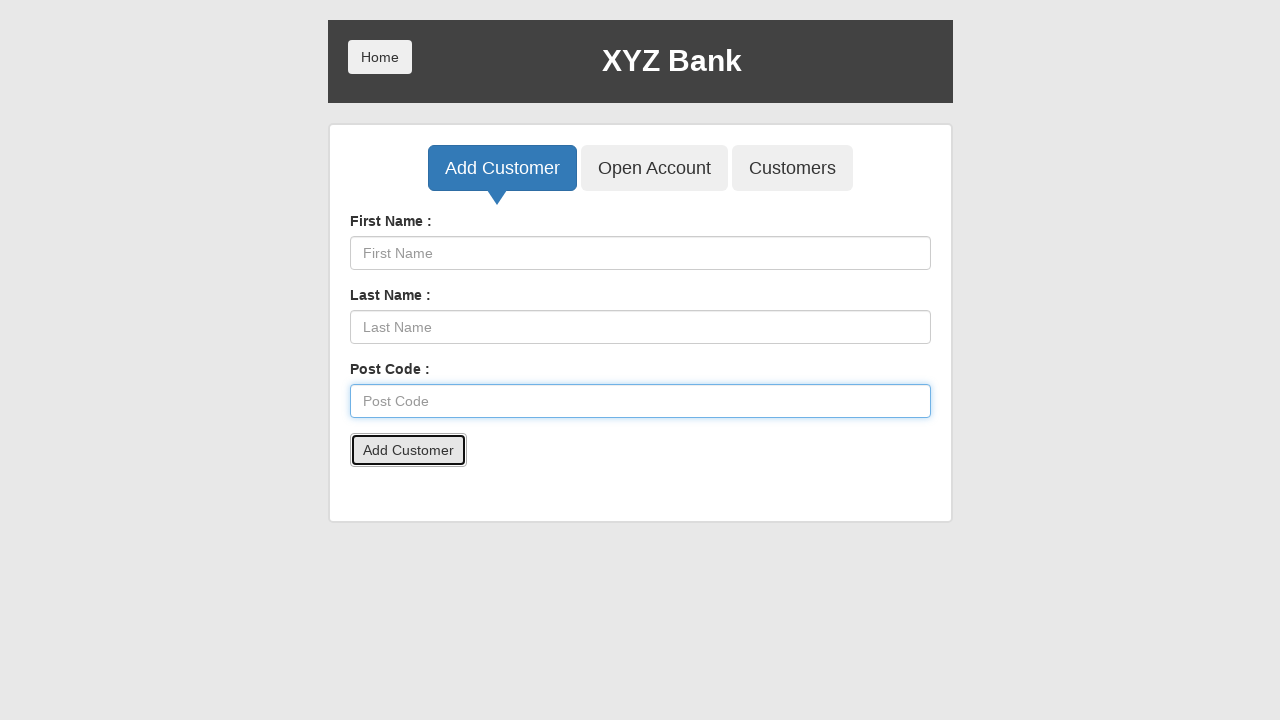

Set up alert handler to accept dialogs
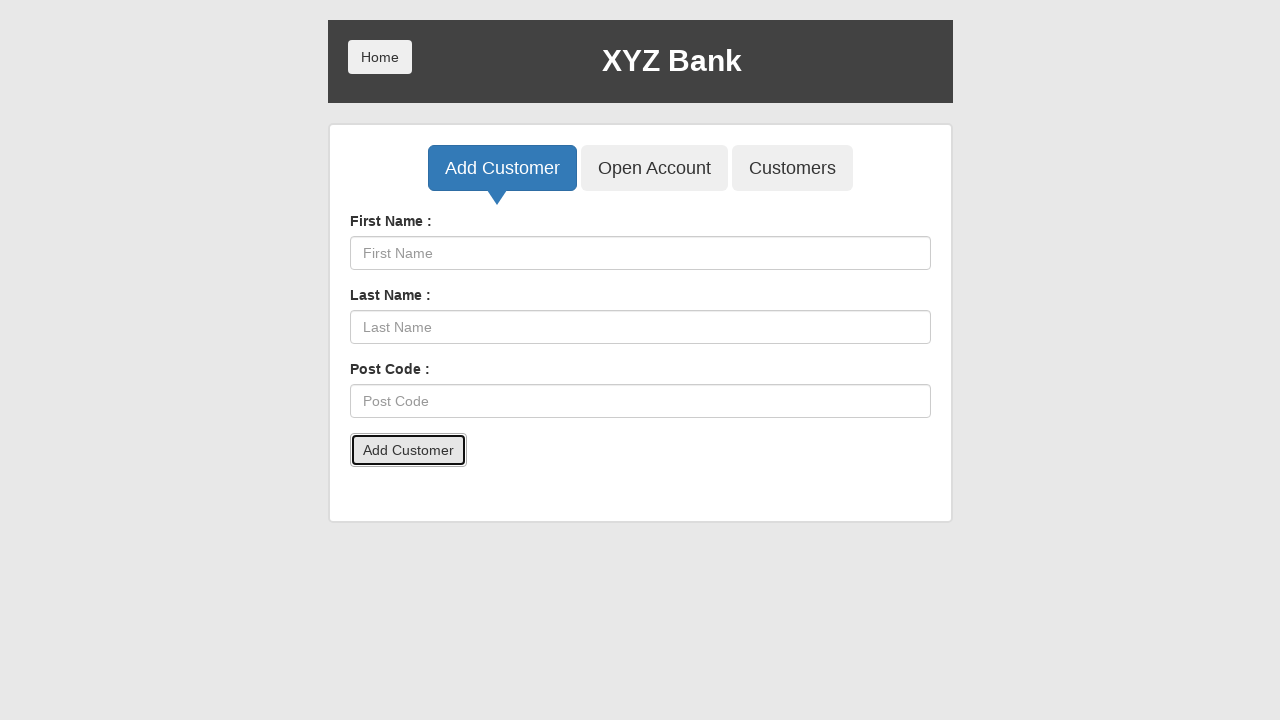

Clicked Open Account tab to navigate to account creation section at (654, 168) on xpath=//button[@ng-click='openAccount()']
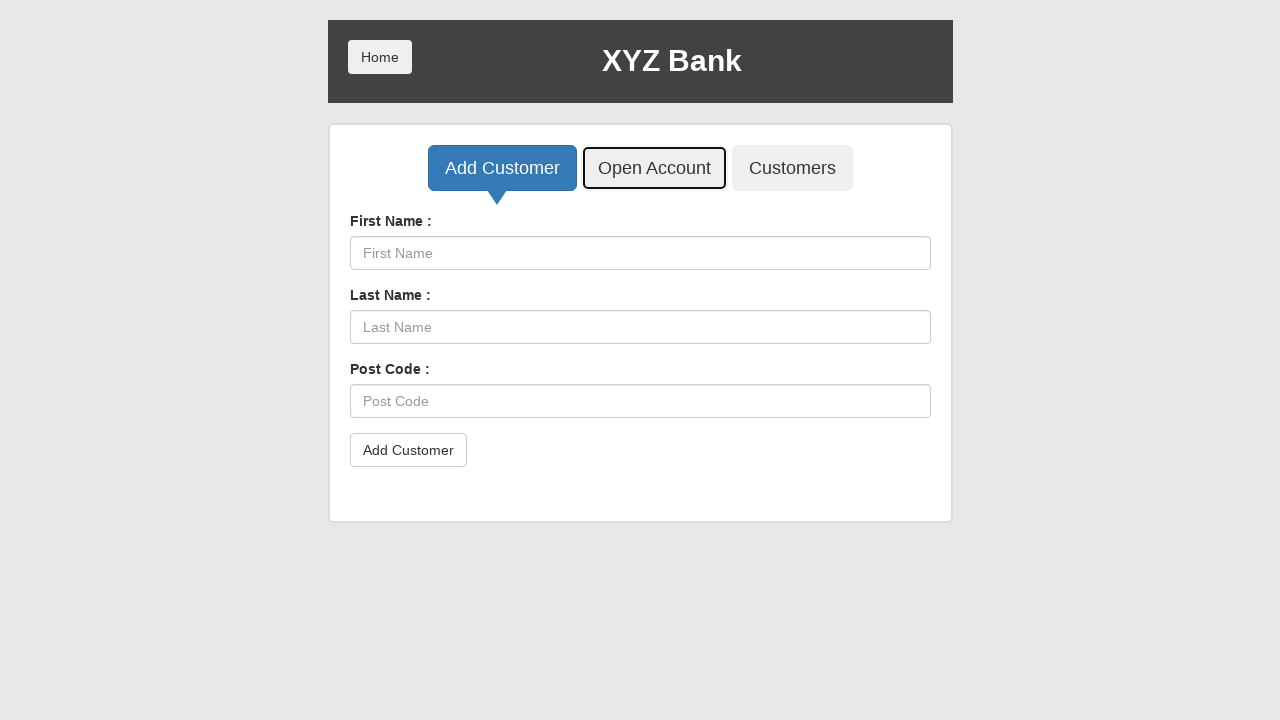

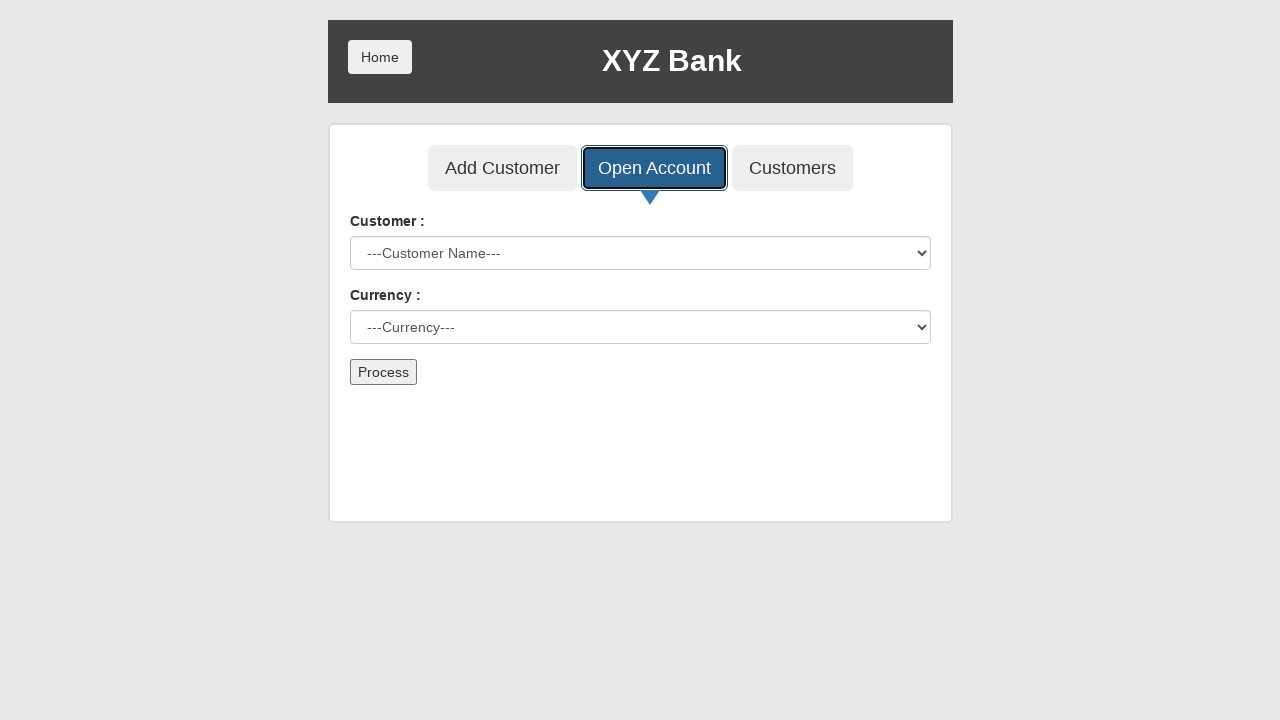